Tests submitting a form by filling a coupon code field and clicking the submit button

Starting URL: https://example.cypress.io/commands/actions

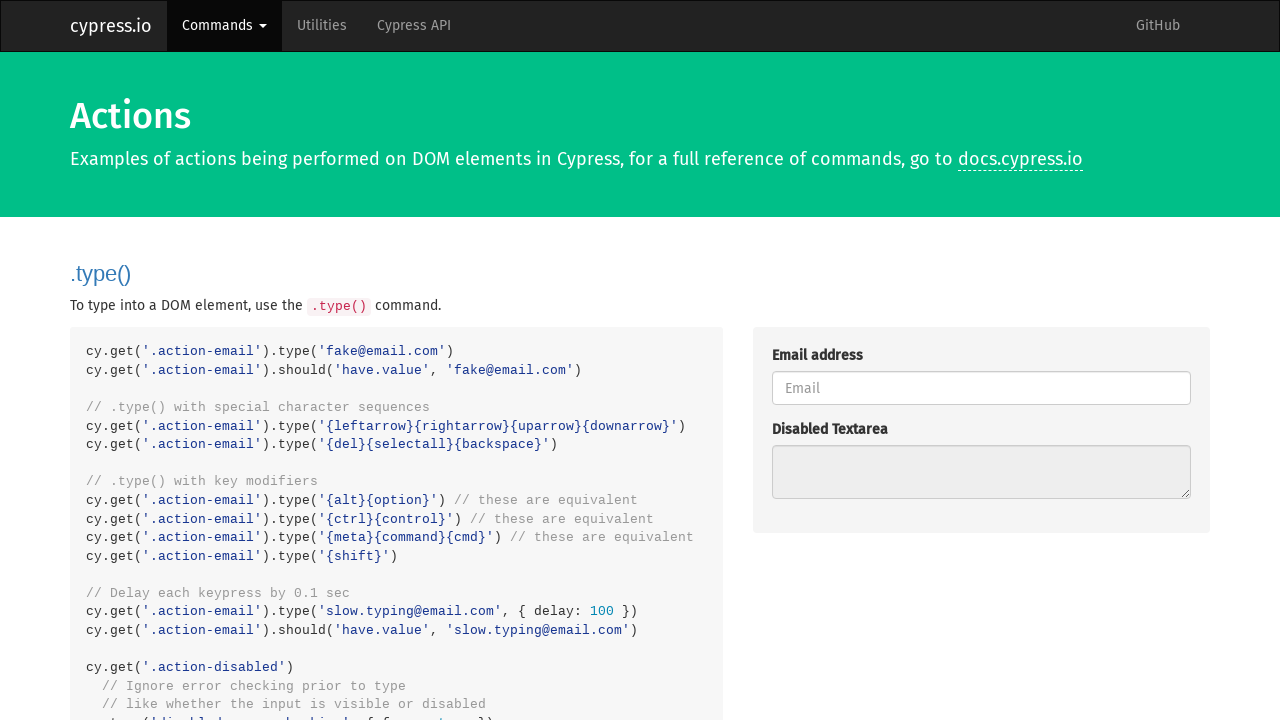

Filled coupon code field with 'HALFOFF' on .action-form >> [type='text']
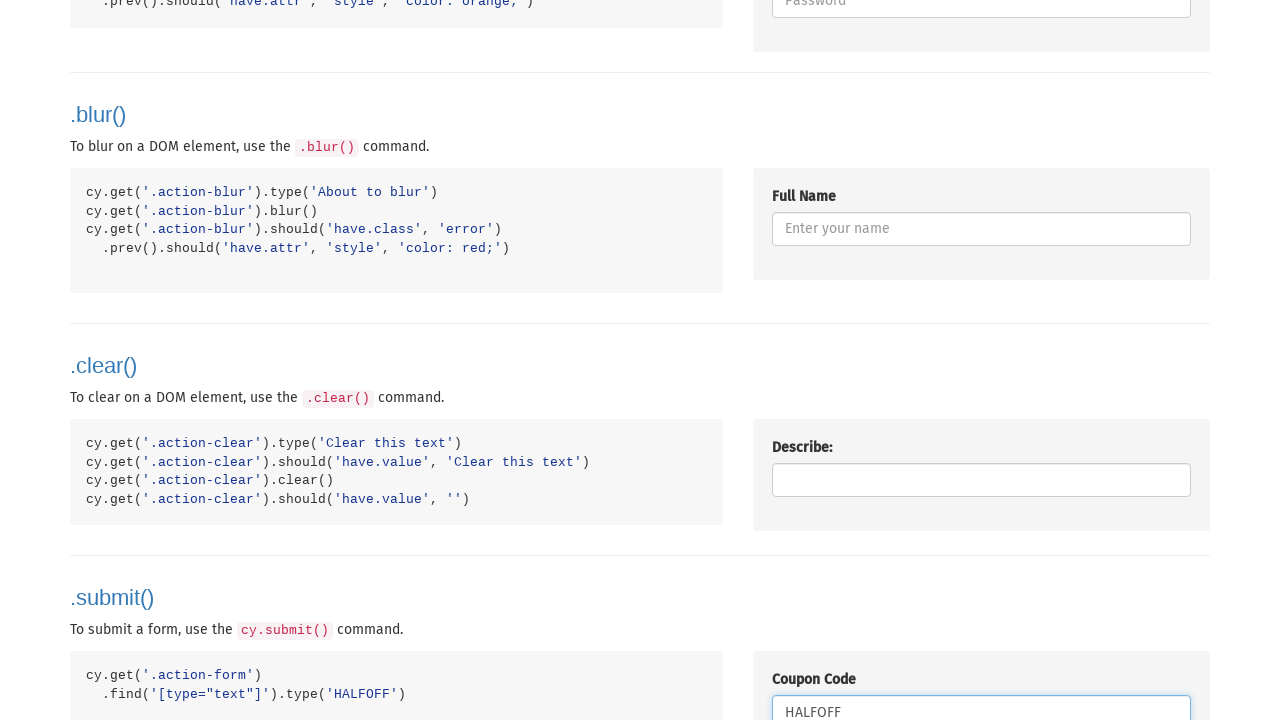

Clicked Submit button to submit the form at (807, 360) on internal:role=button[name="Submit"i]
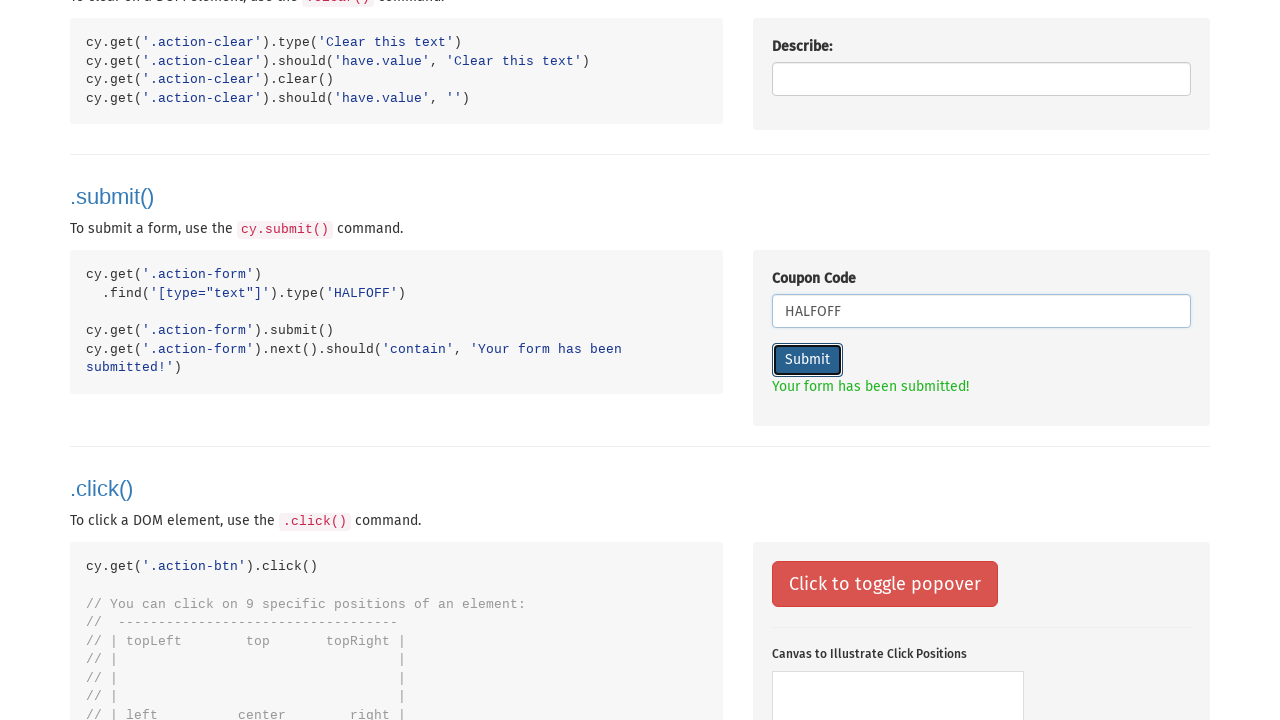

Form submission confirmation message appeared
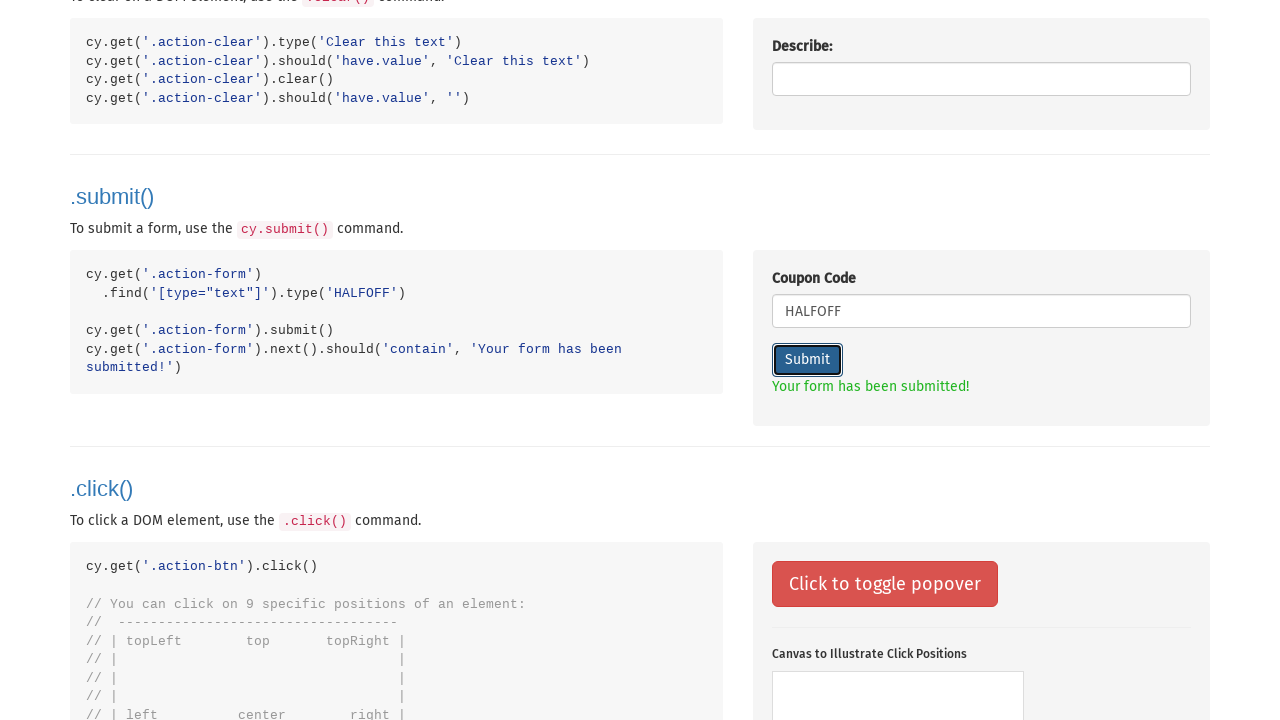

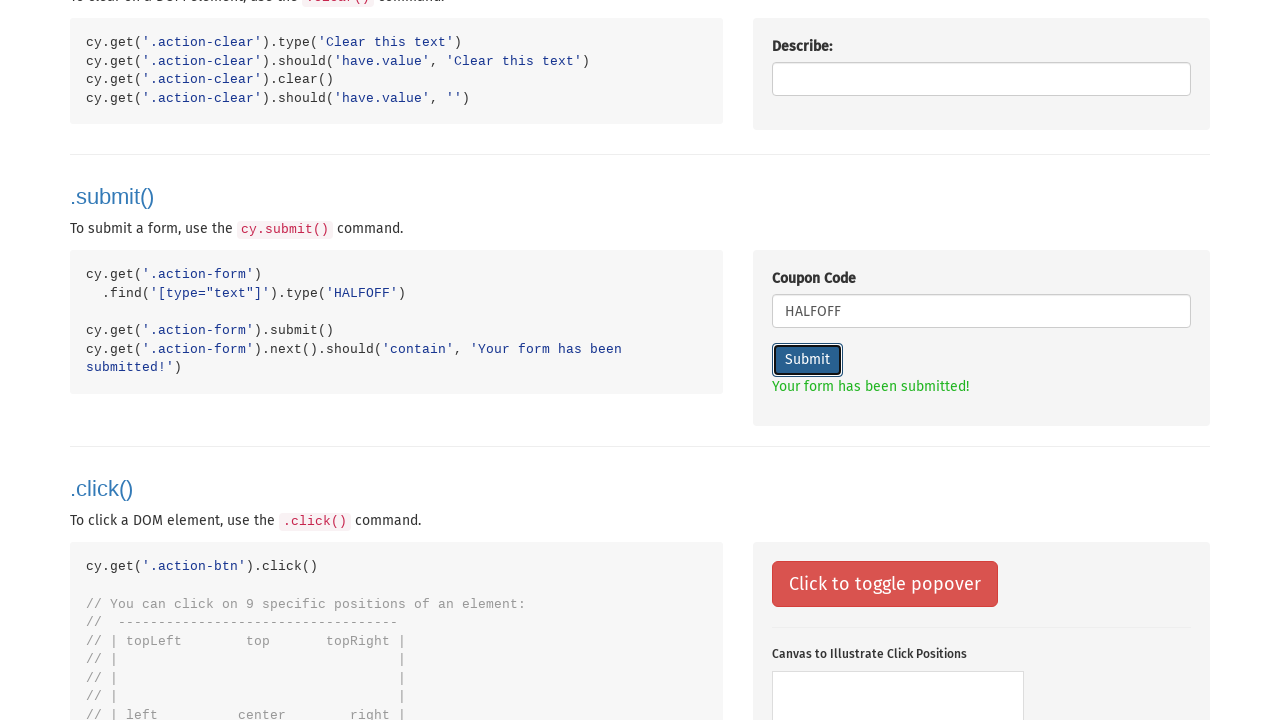